Tests radio button selection functionality by finding all radio buttons with name "lang" and clicking the one with "java" in its ID

Starting URL: http://seleniumpractise.blogspot.com/2016/08/how-to-automate-radio-button-in.html

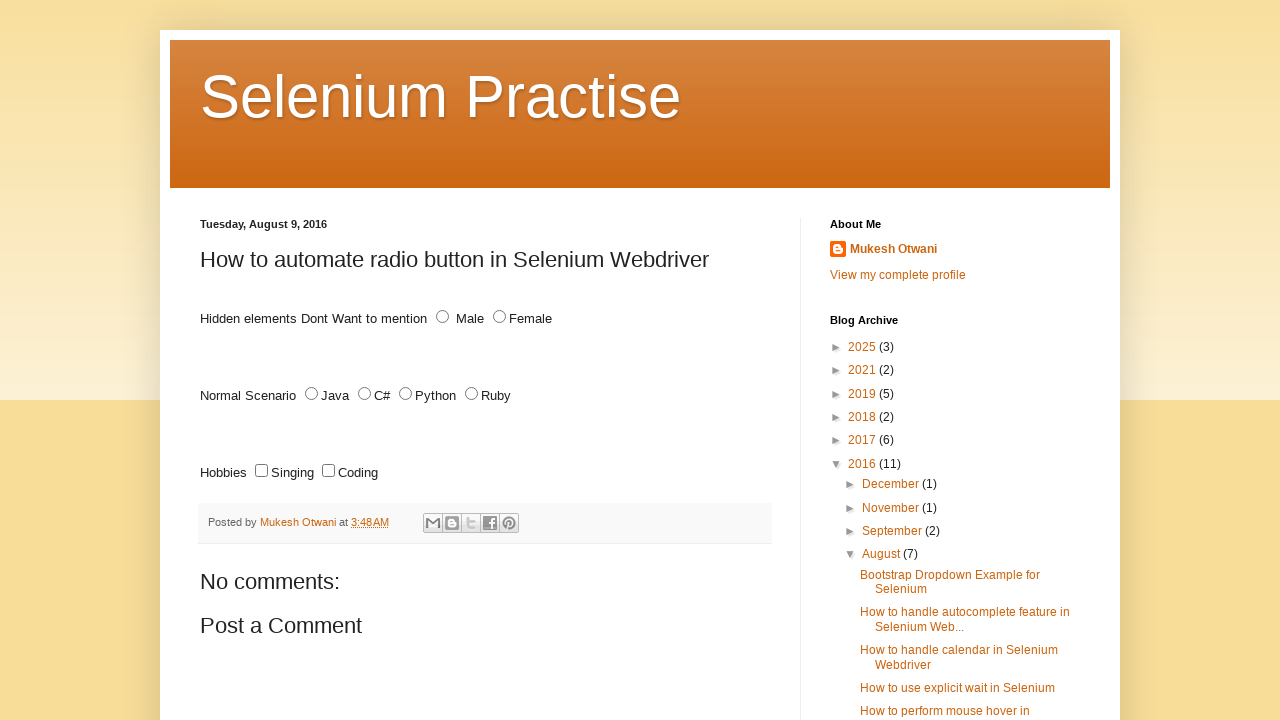

Waited for radio buttons with name 'lang' to load
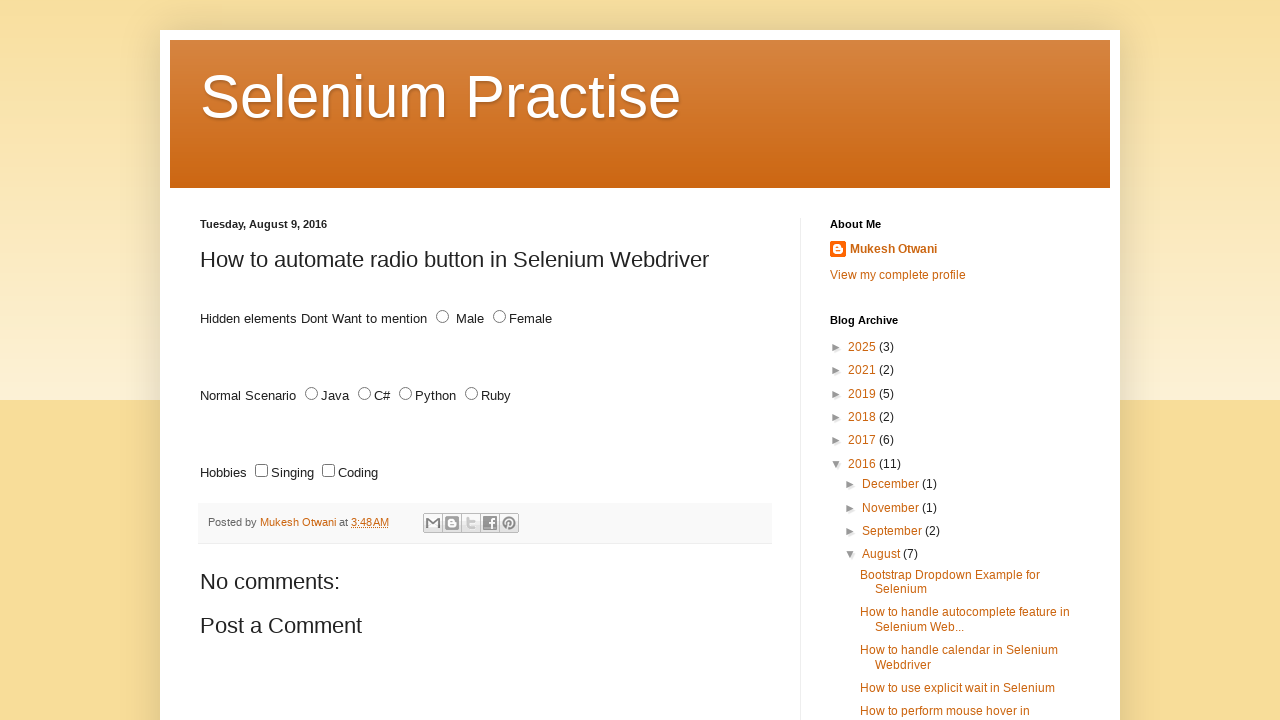

Located all radio buttons with name 'lang'
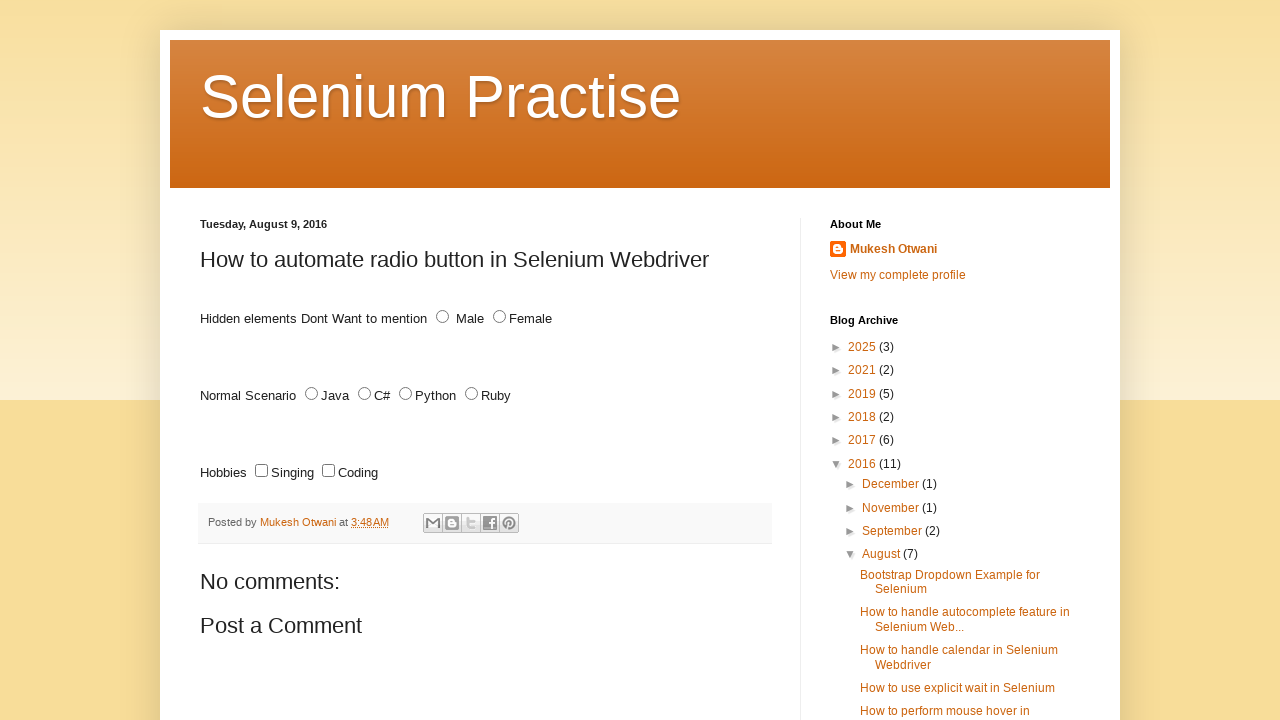

Retrieved count of radio buttons: 4
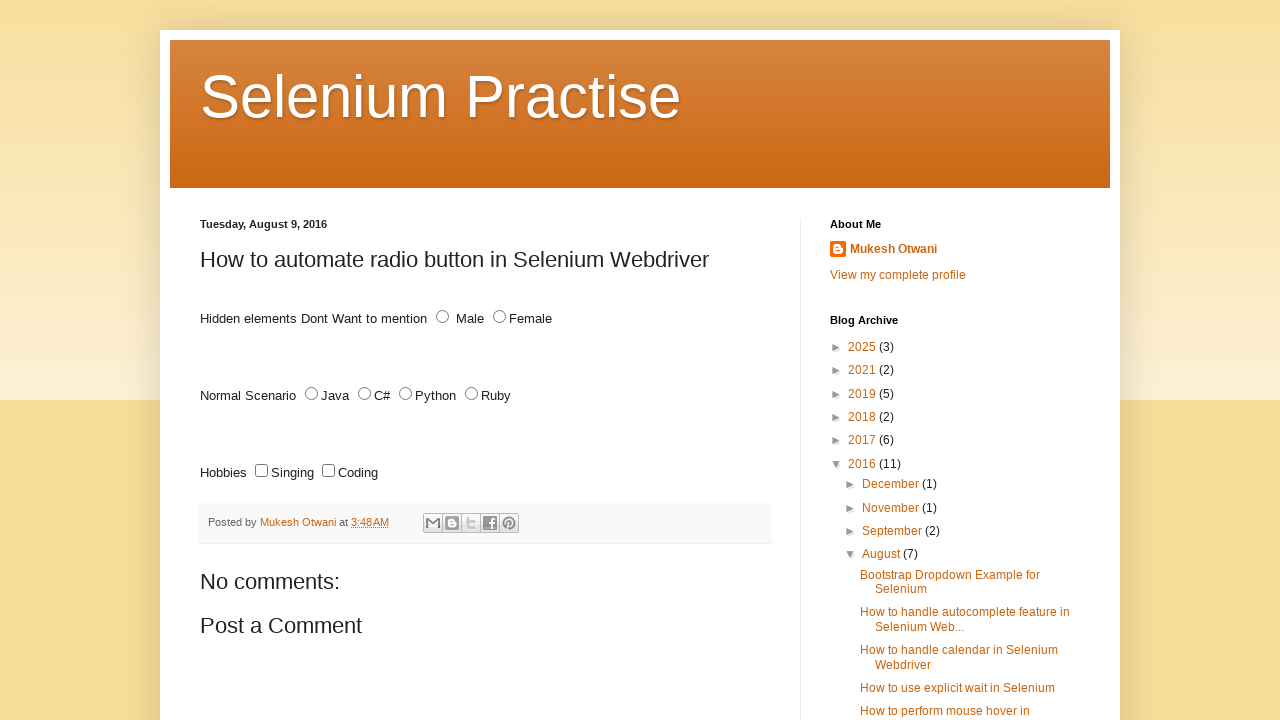

Retrieved radio button at index 0
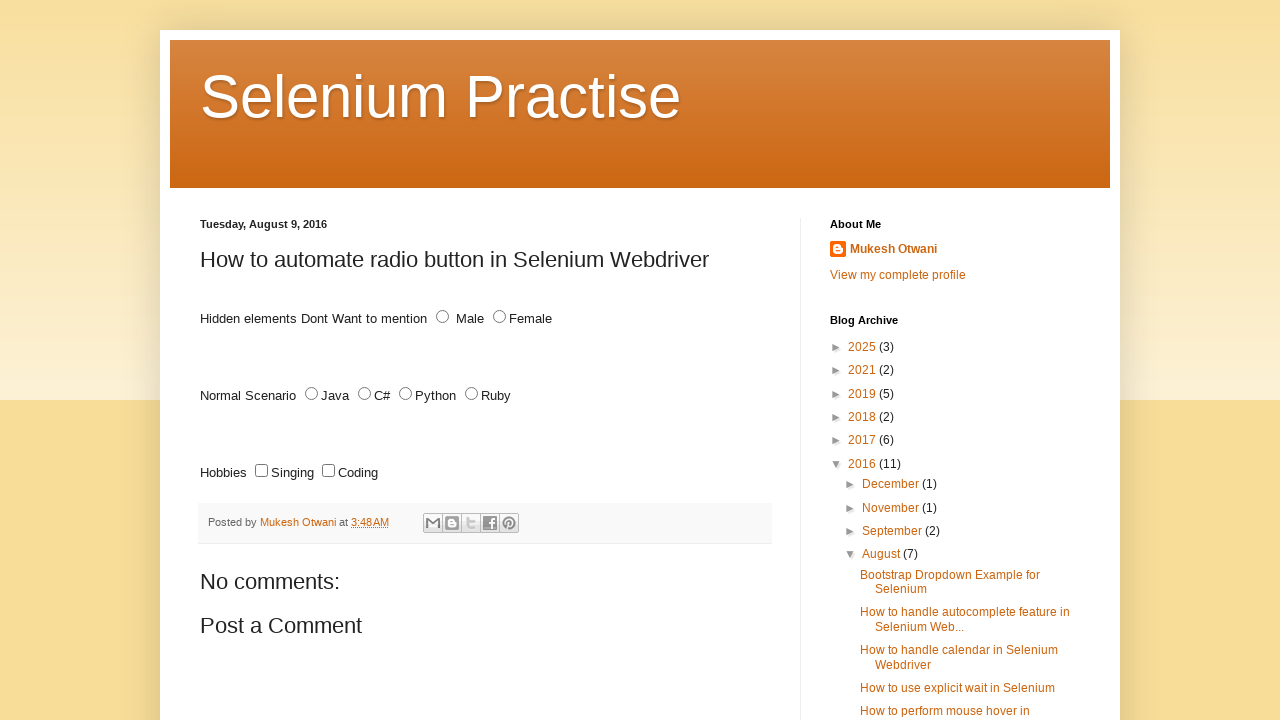

Retrieved ID attribute of radio button: java
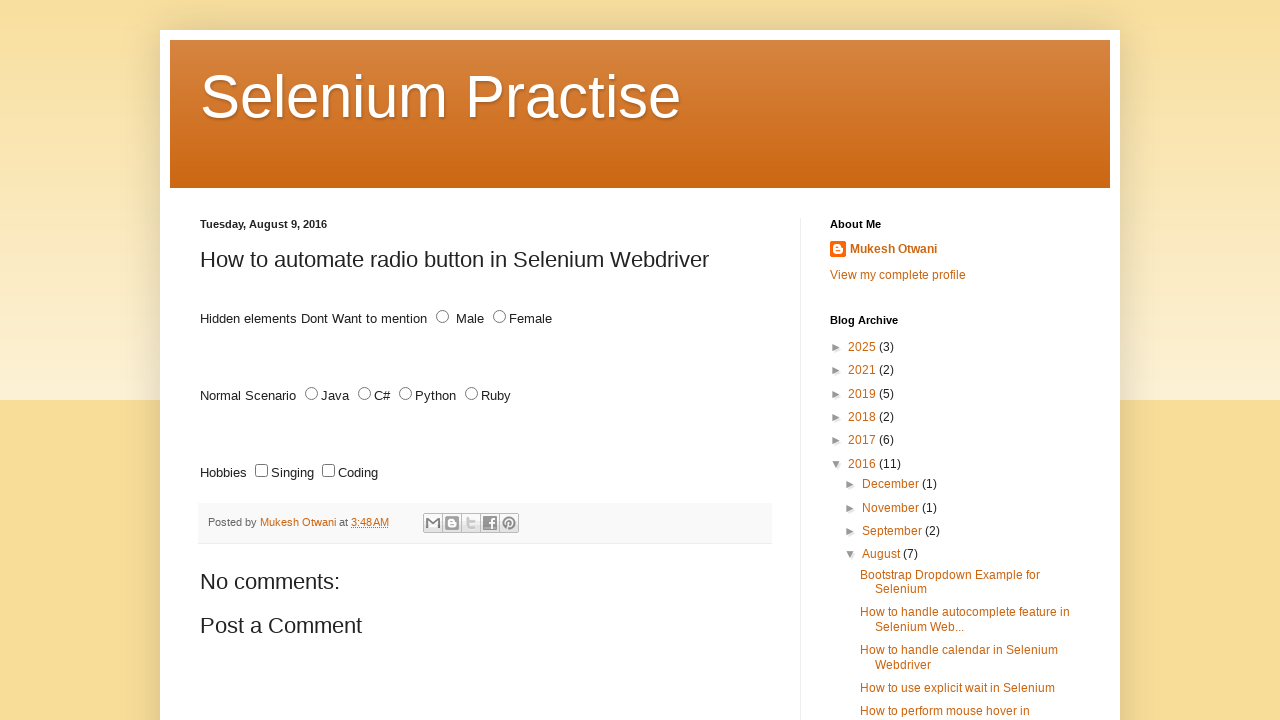

Clicked radio button with ID 'java' containing 'java' at (312, 394) on input[type='radio'][name='lang'] >> nth=0
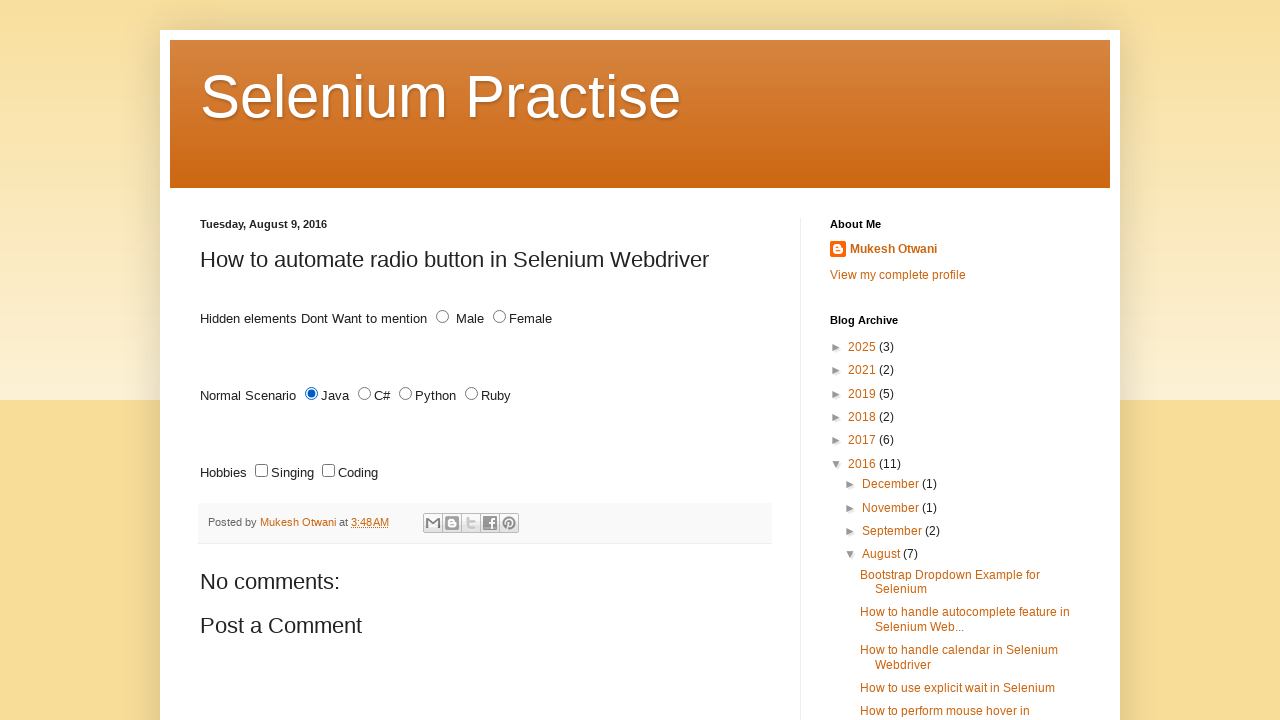

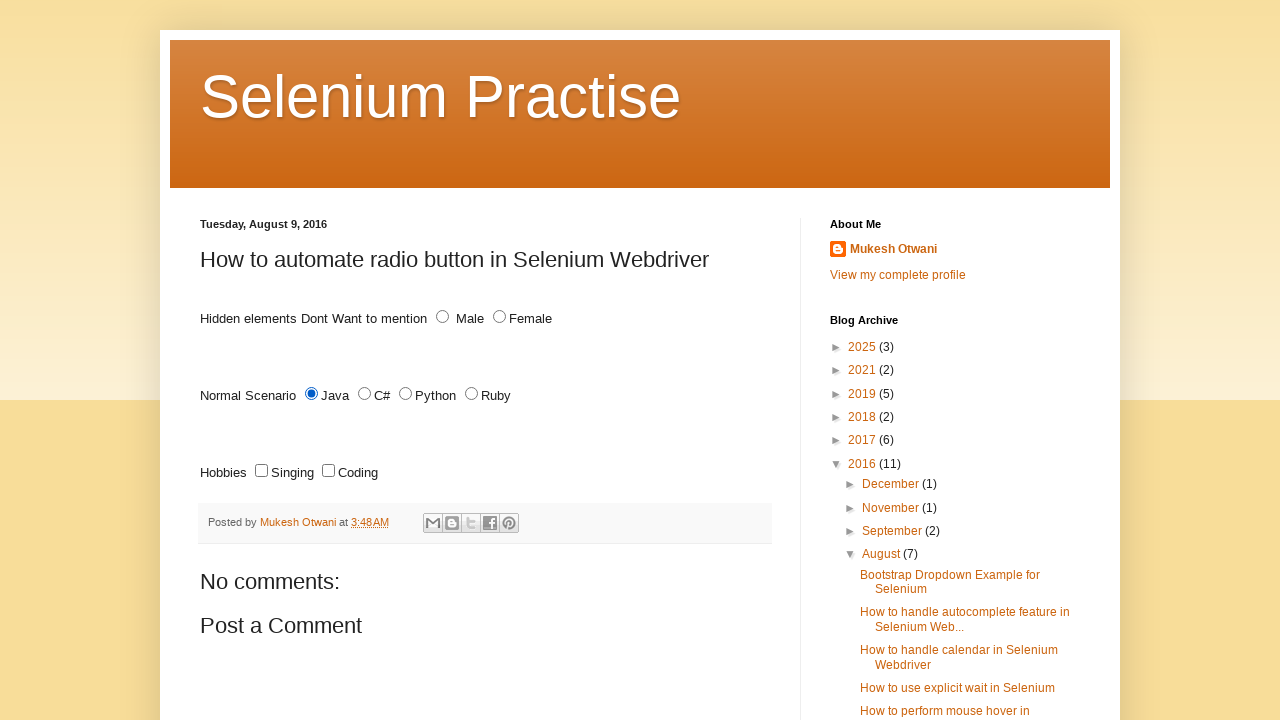